Tests form submission with empty fields by clicking submit without entering data and verifying the response message

Starting URL: https://www.selenium.dev/selenium/web/web-form.html

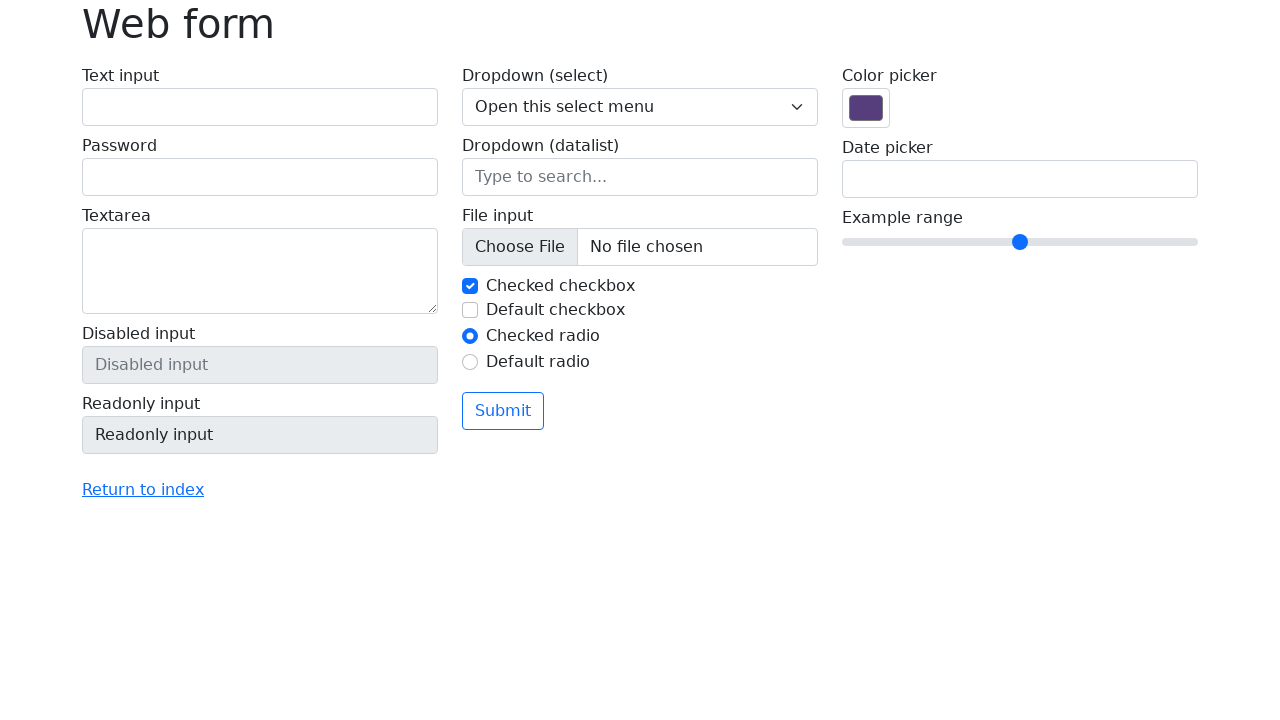

Clicked submit button without filling any form fields at (503, 411) on .btn
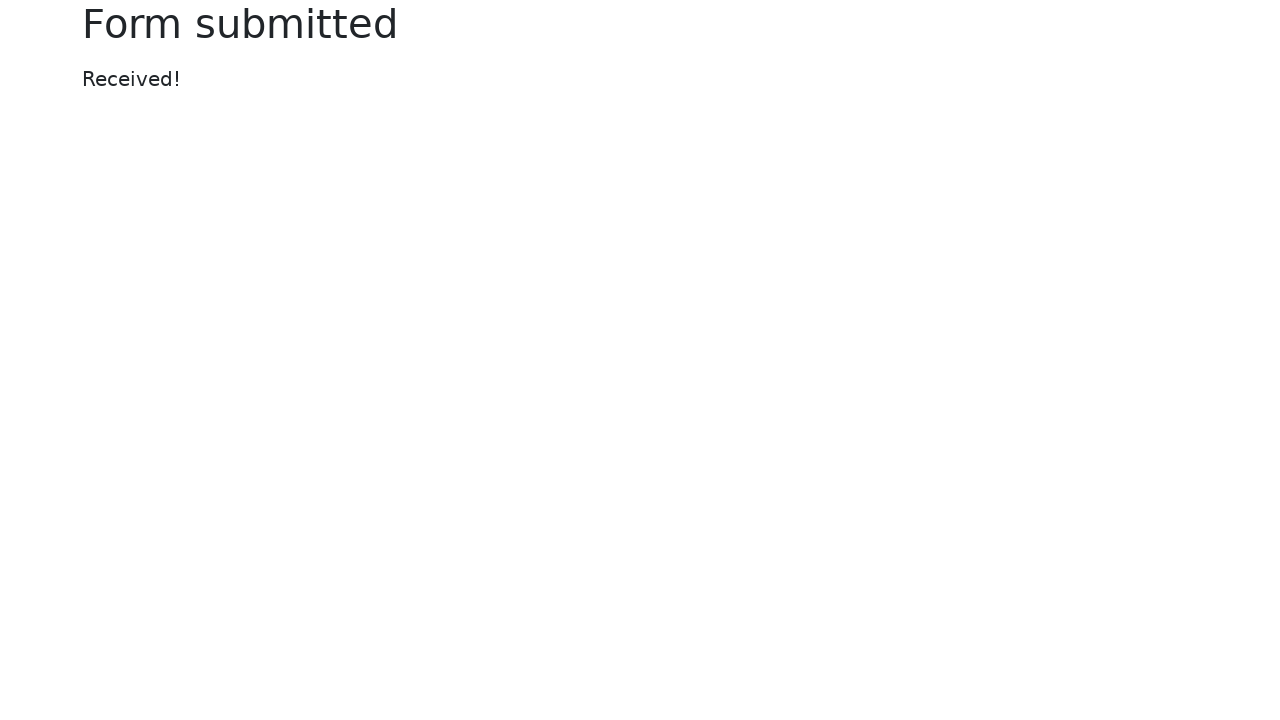

Response message element appeared
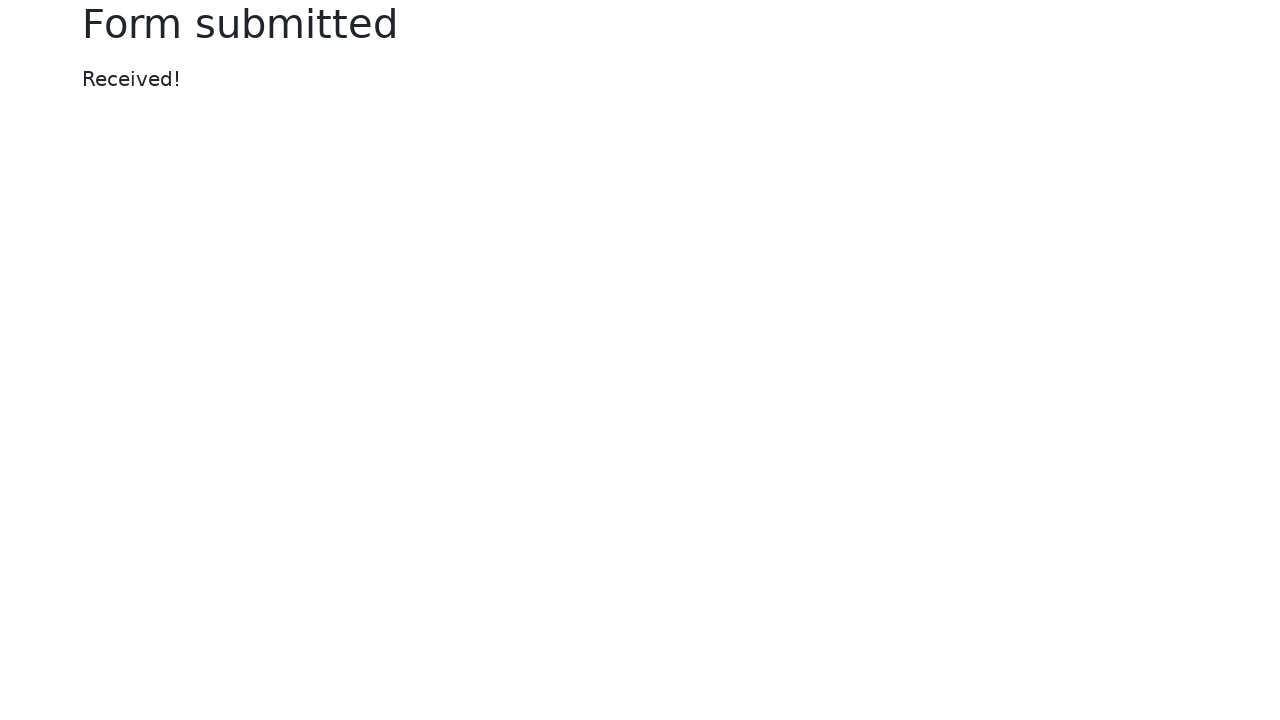

Located message element
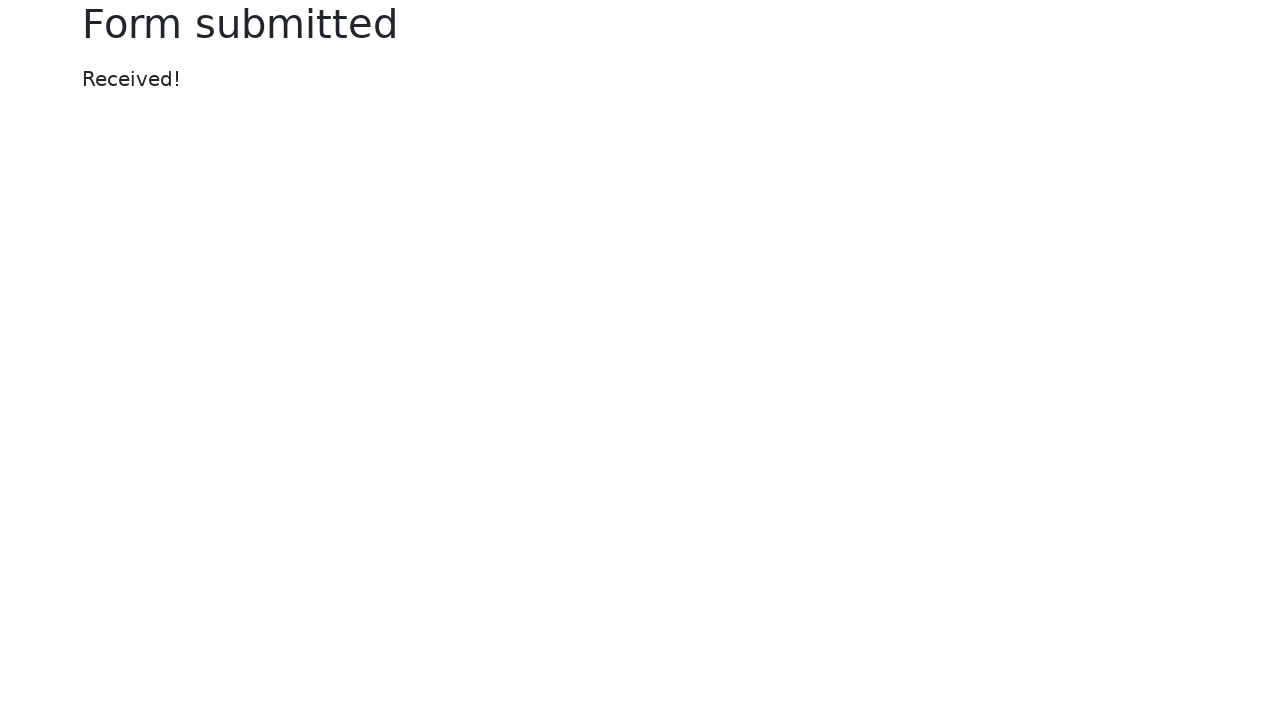

Retrieved message text content: 'Received!'
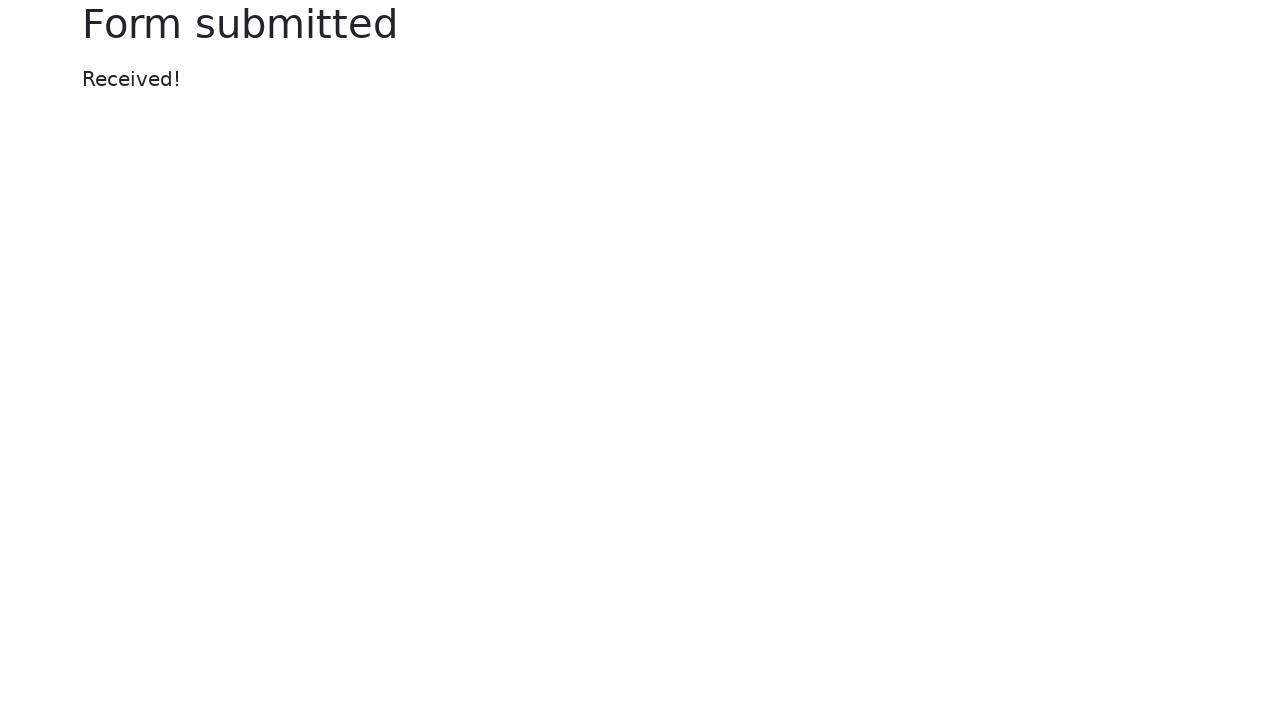

Verified response message matches expected value 'Received!'
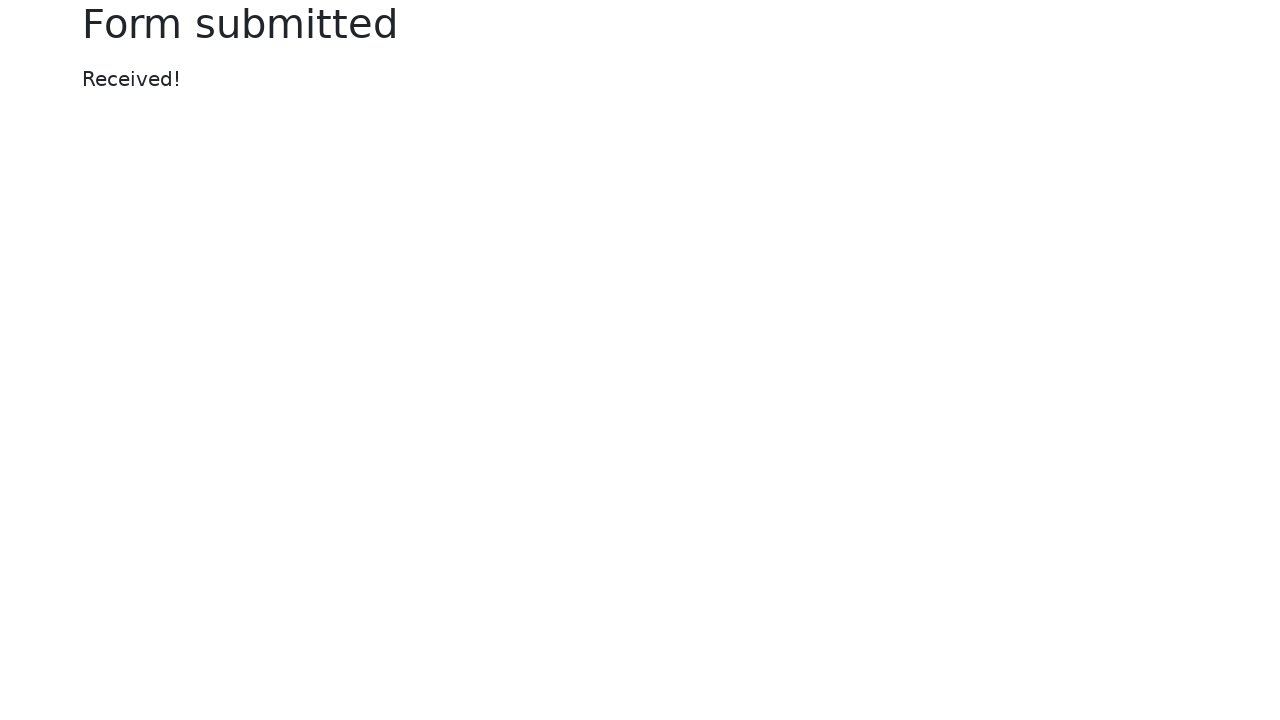

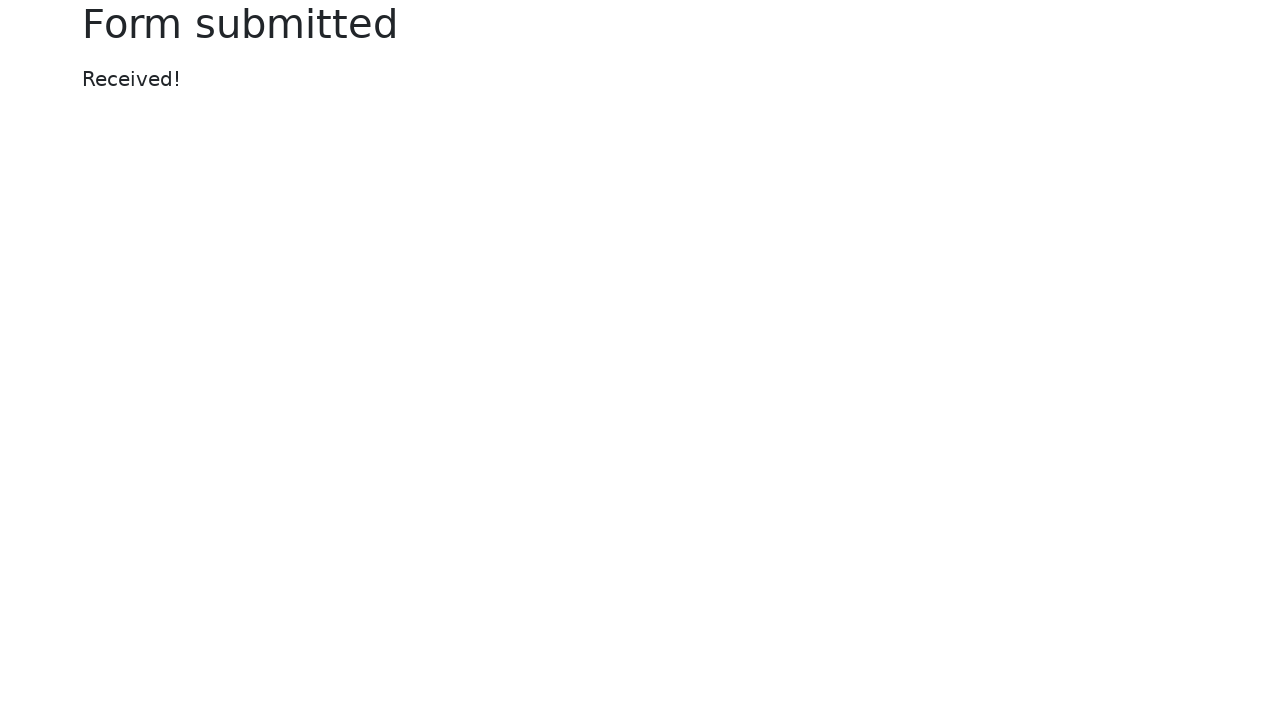